Opens the sign-in page and validates that email field, password field, and login button are displayed

Starting URL: https://test.my-fork.com/

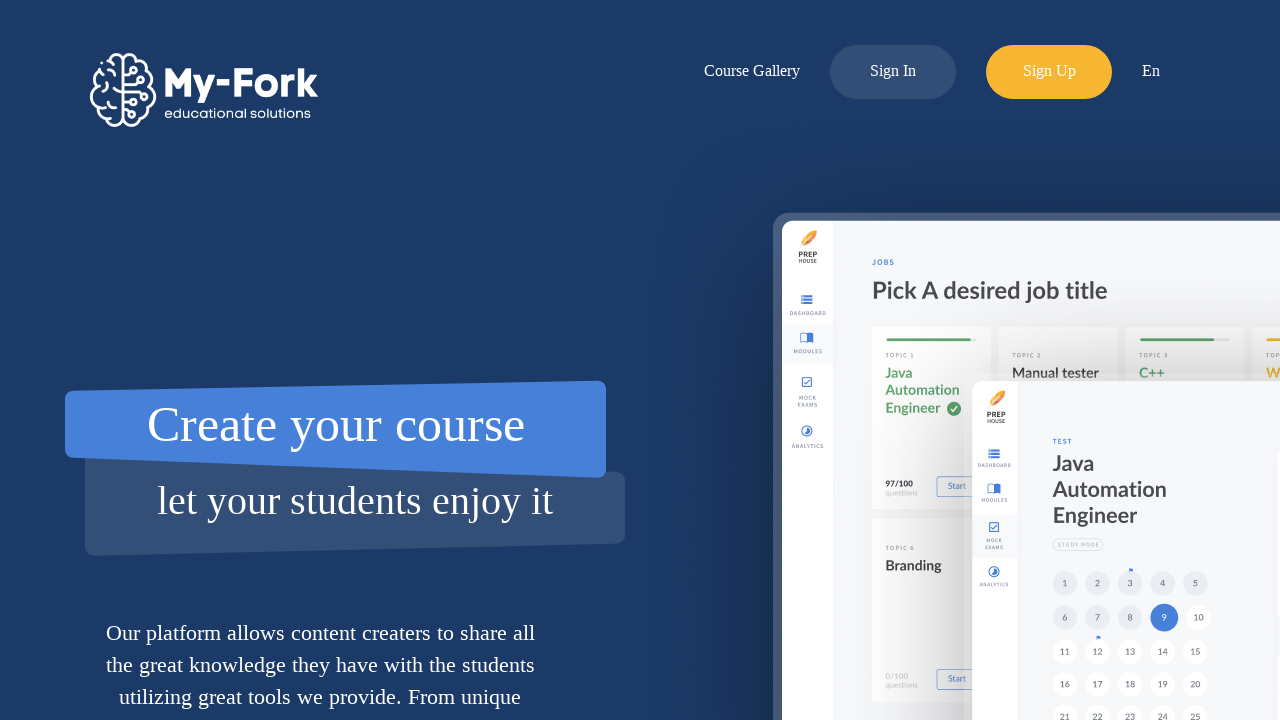

Navigated to sign-in page at https://test.my-fork.com/
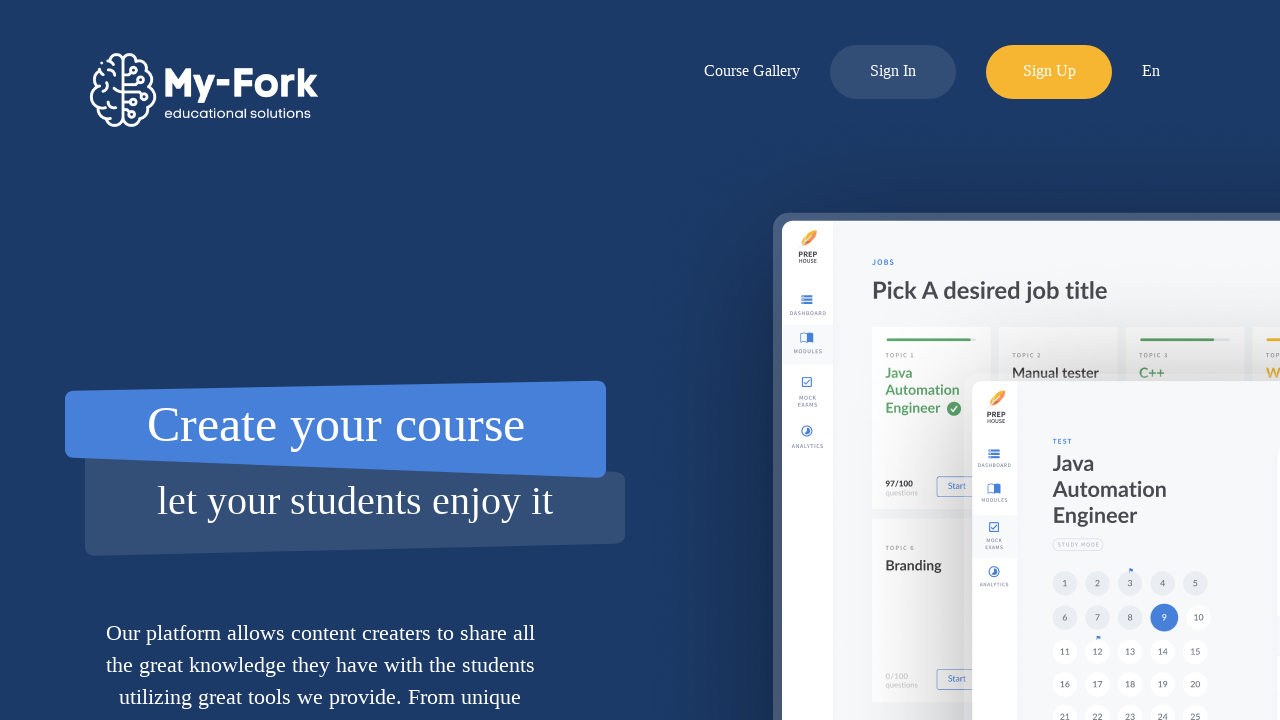

Clicked log-in button to open sign-in page at (893, 72) on xpath=//div[@id='log-in-button']/..
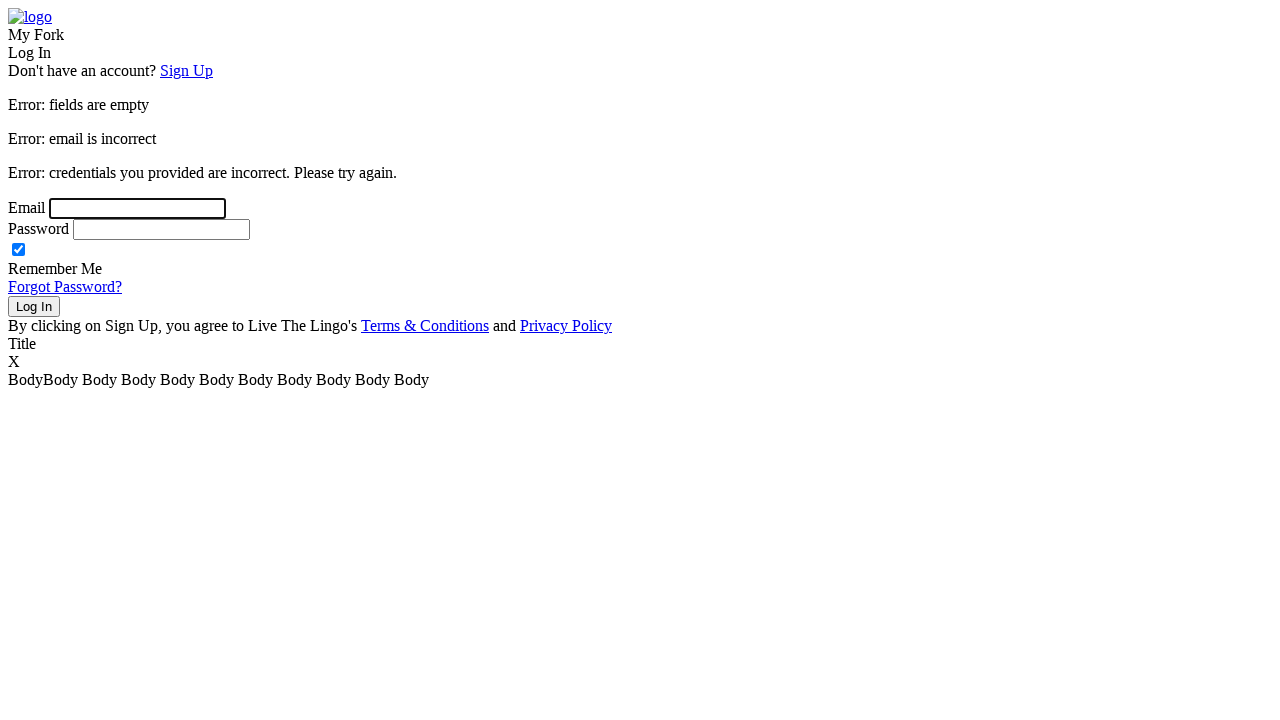

Email field is visible on sign-in page
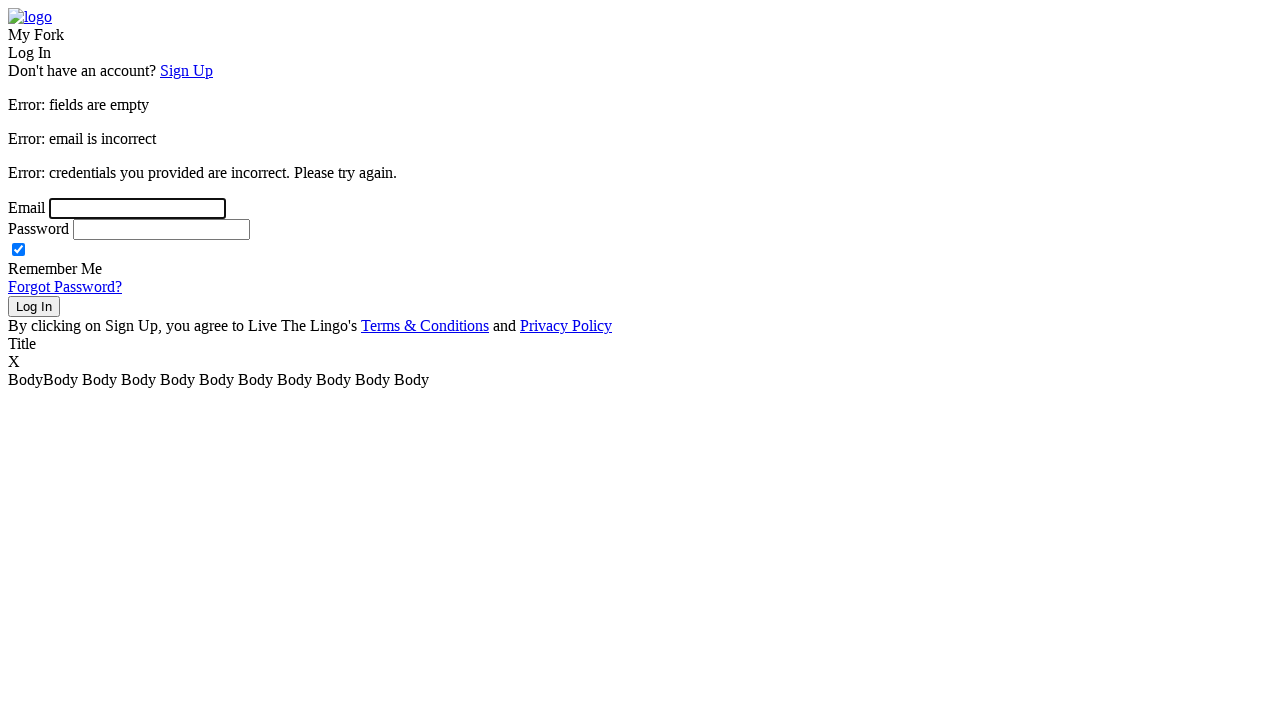

Password field is visible on sign-in page
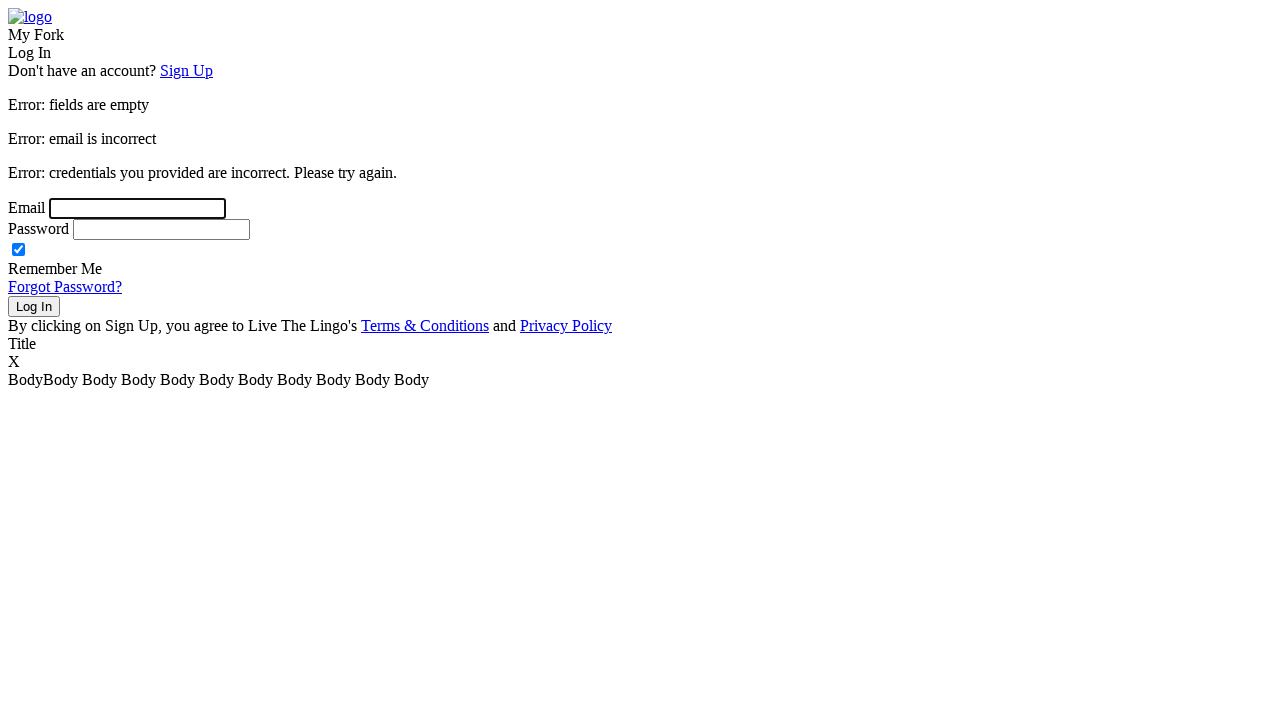

Login button is visible on sign-in page
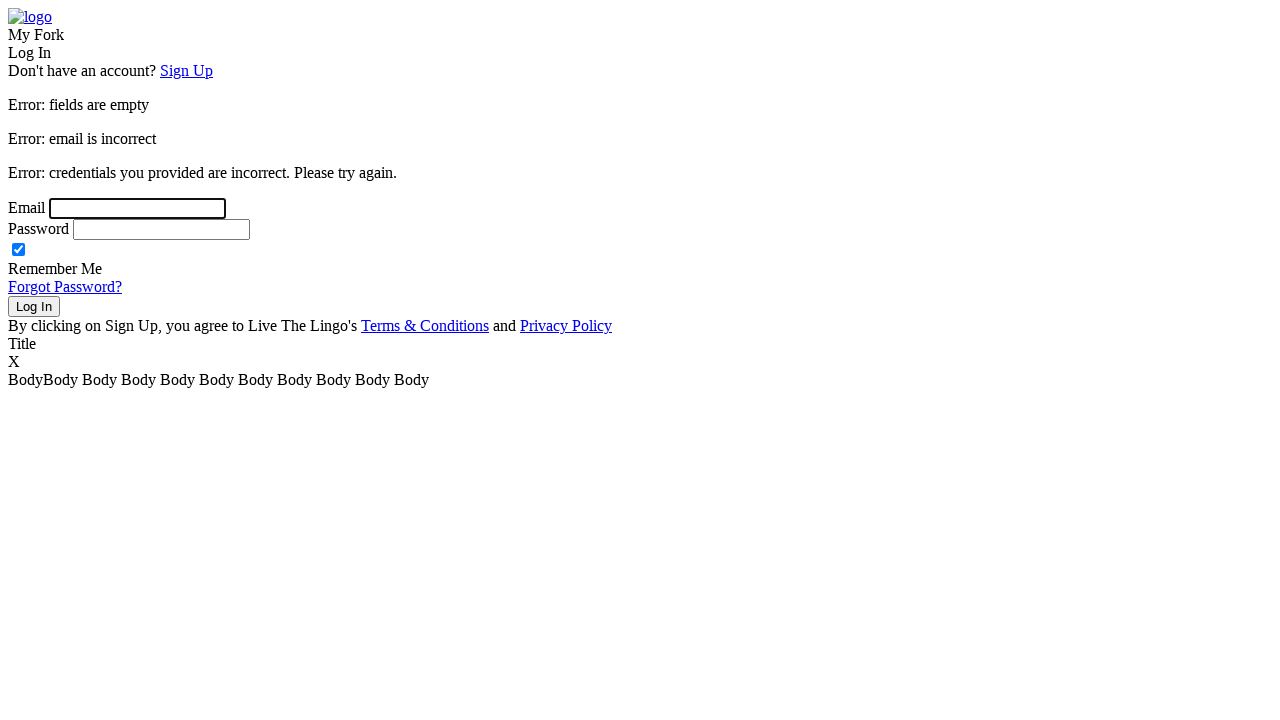

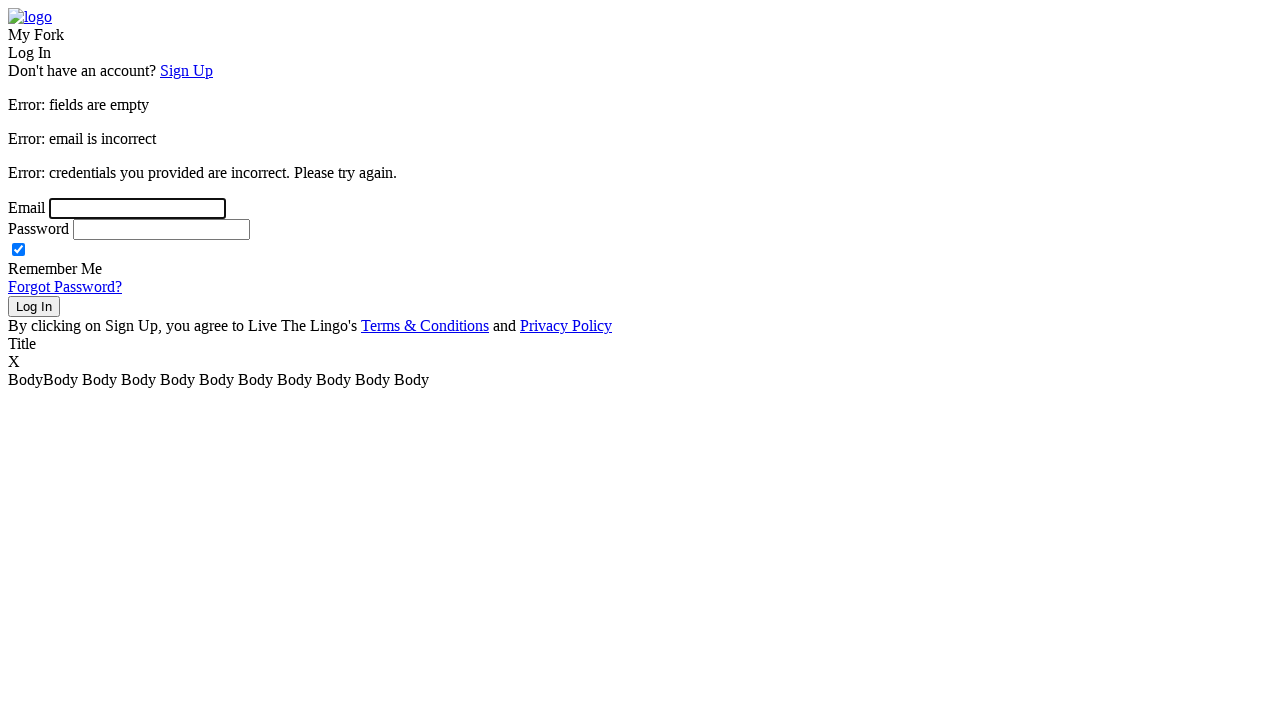